Tests JavaScript confirm dialog interaction by clicking a button inside an iframe, accepting the alert, and verifying the result text

Starting URL: https://www.w3schools.com/js/tryit.asp?filename=tryjs_confirm

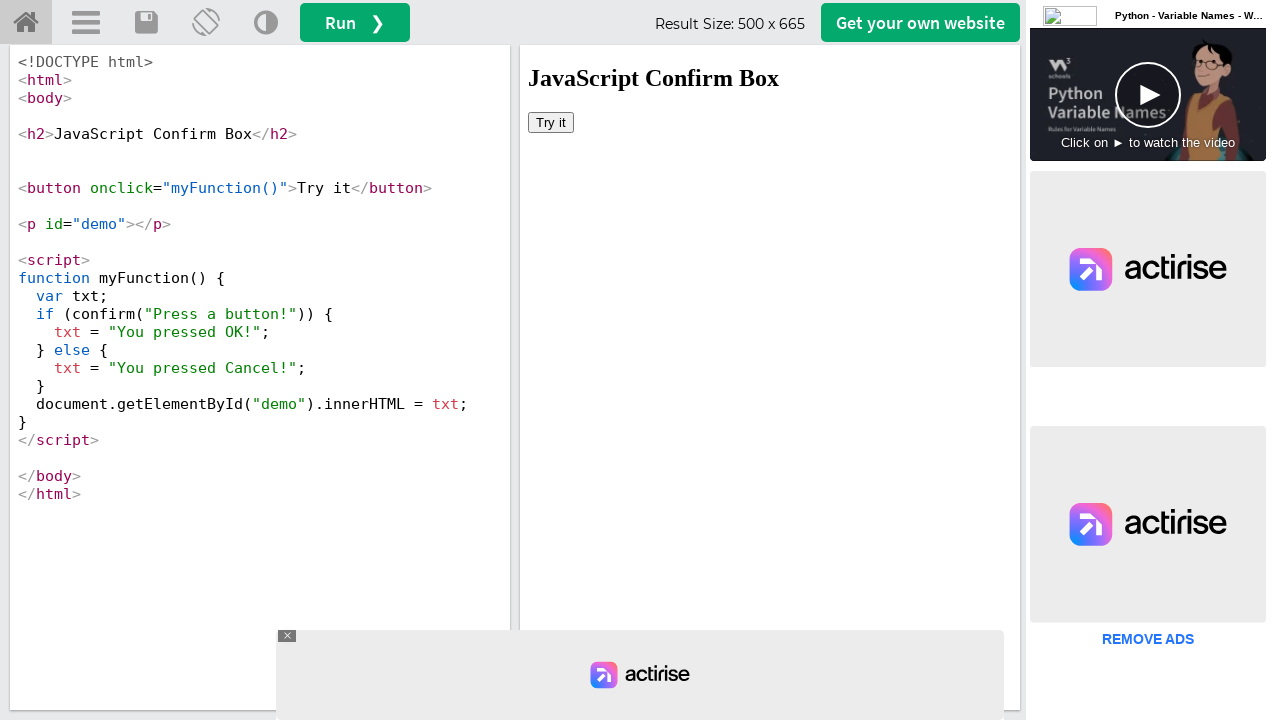

Located iframe with id 'iframeResult'
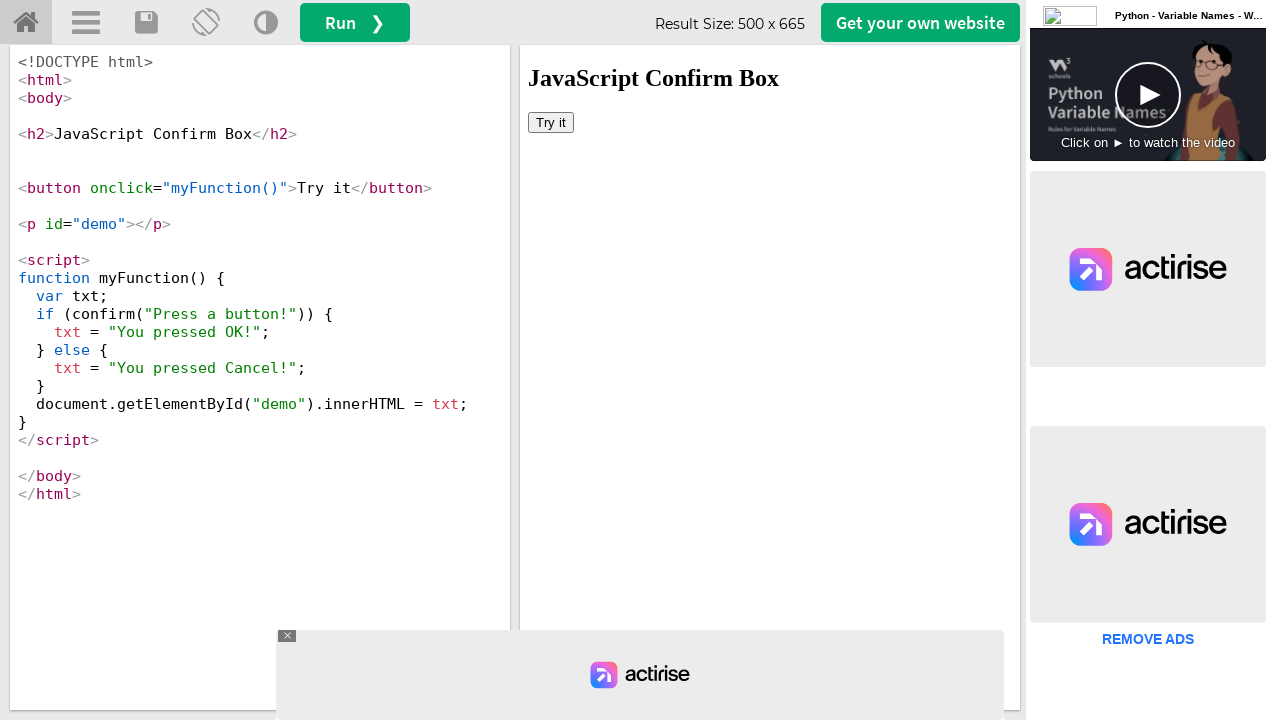

Clicked 'Try it' button inside iframe to trigger confirm dialog at (551, 122) on #iframeResult >> internal:control=enter-frame >> button:has-text('Try it')
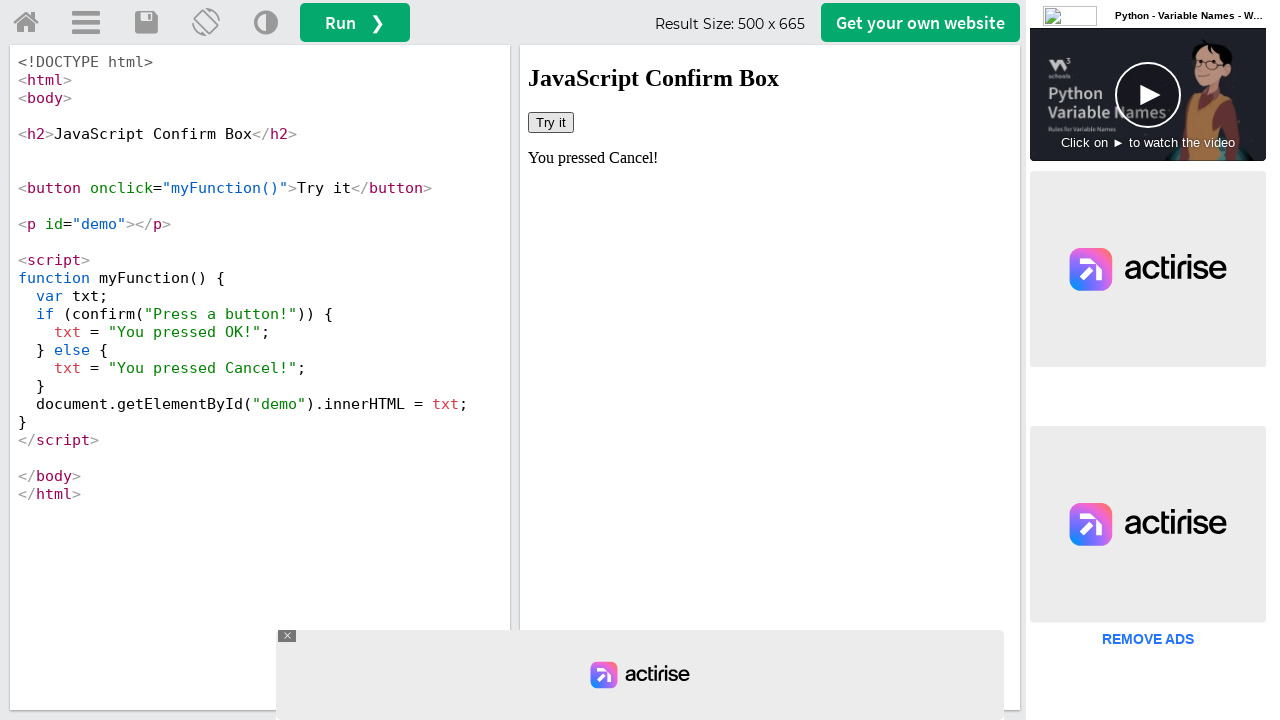

Set up dialog handler to accept confirm dialog
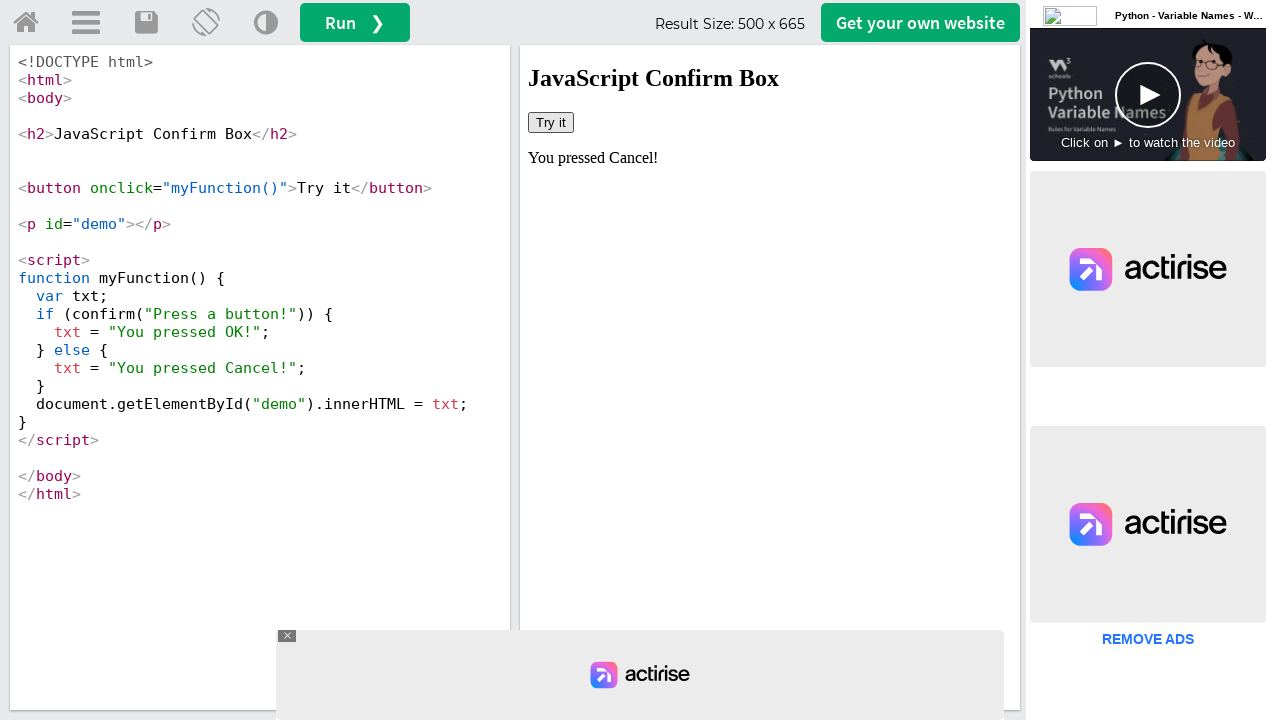

Waited for result text element with id 'demo' to appear
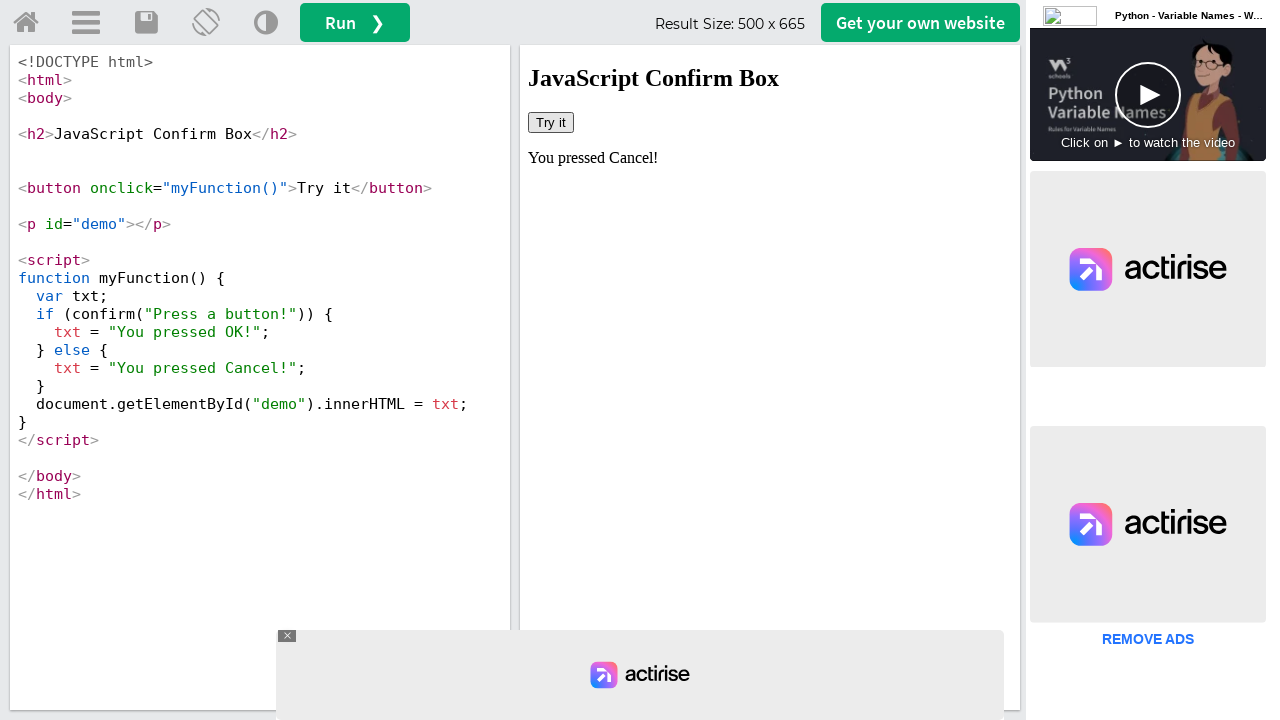

Retrieved text content from result element
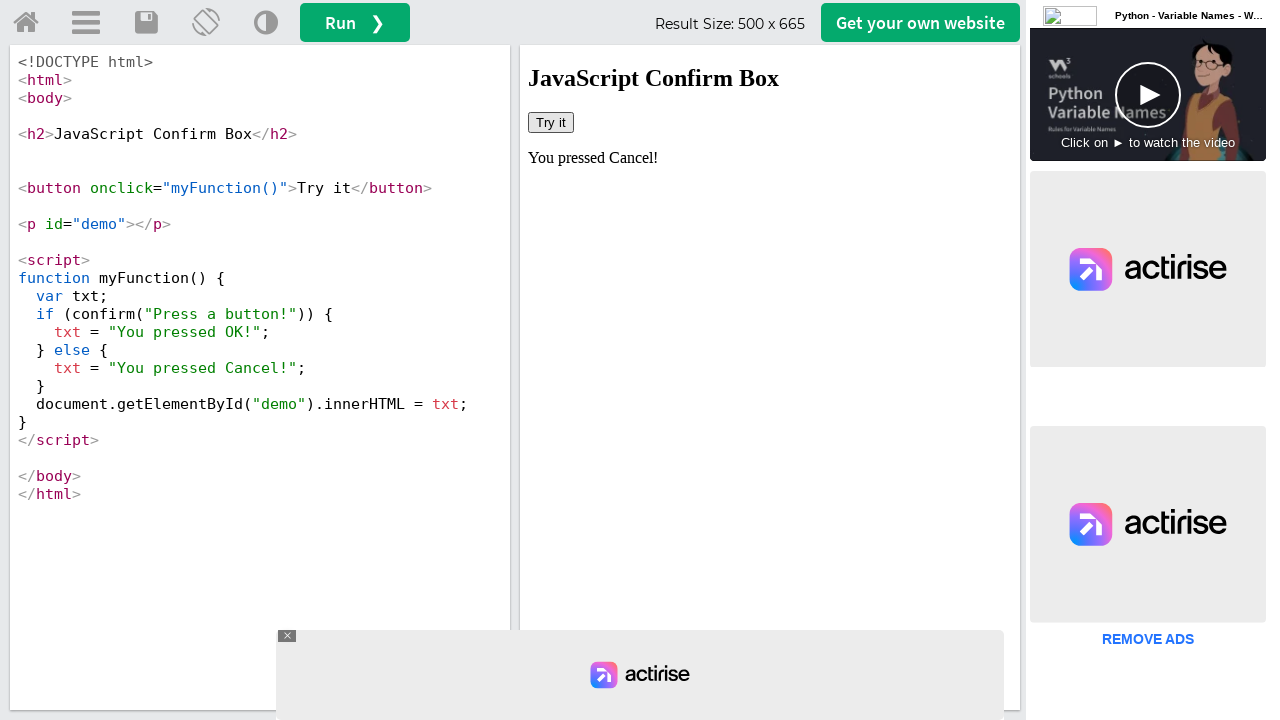

Verified result text contains 'You pressed' confirming dialog was accepted
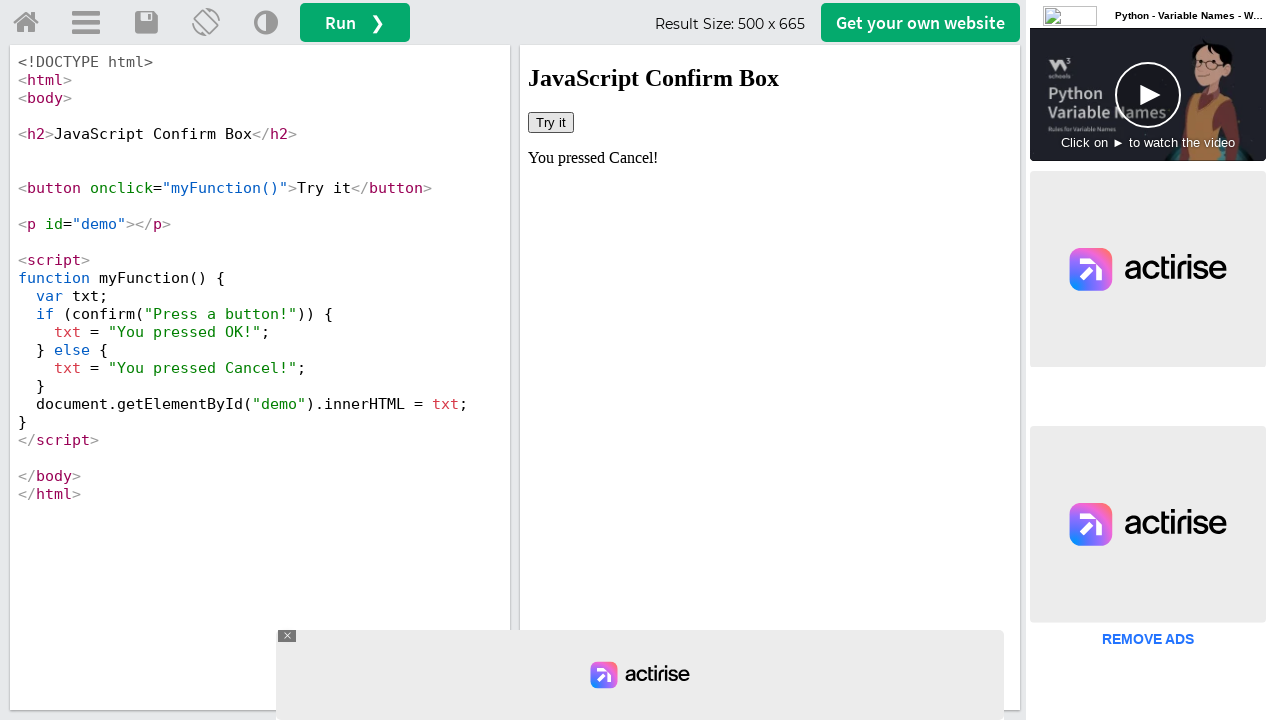

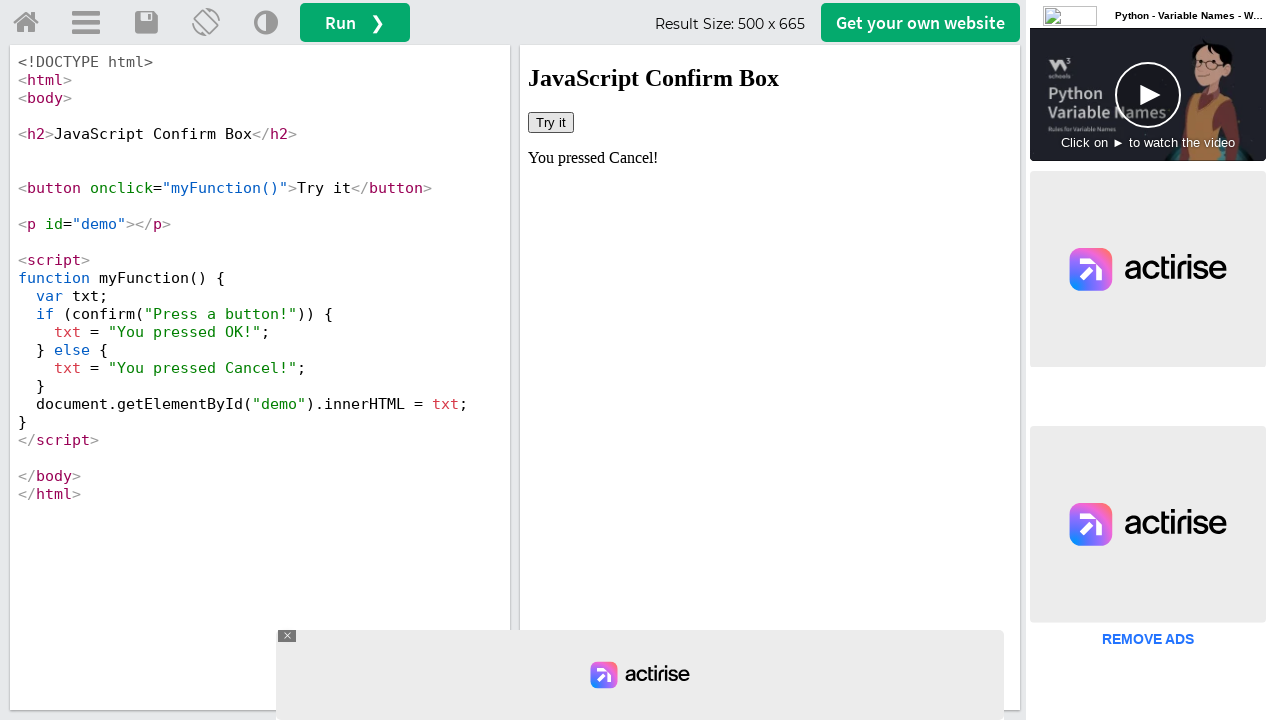